Navigates to Mars news page and waits for news content to load, verifying the presence of news articles.

Starting URL: https://data-class-mars.s3.amazonaws.com/Mars/index.html

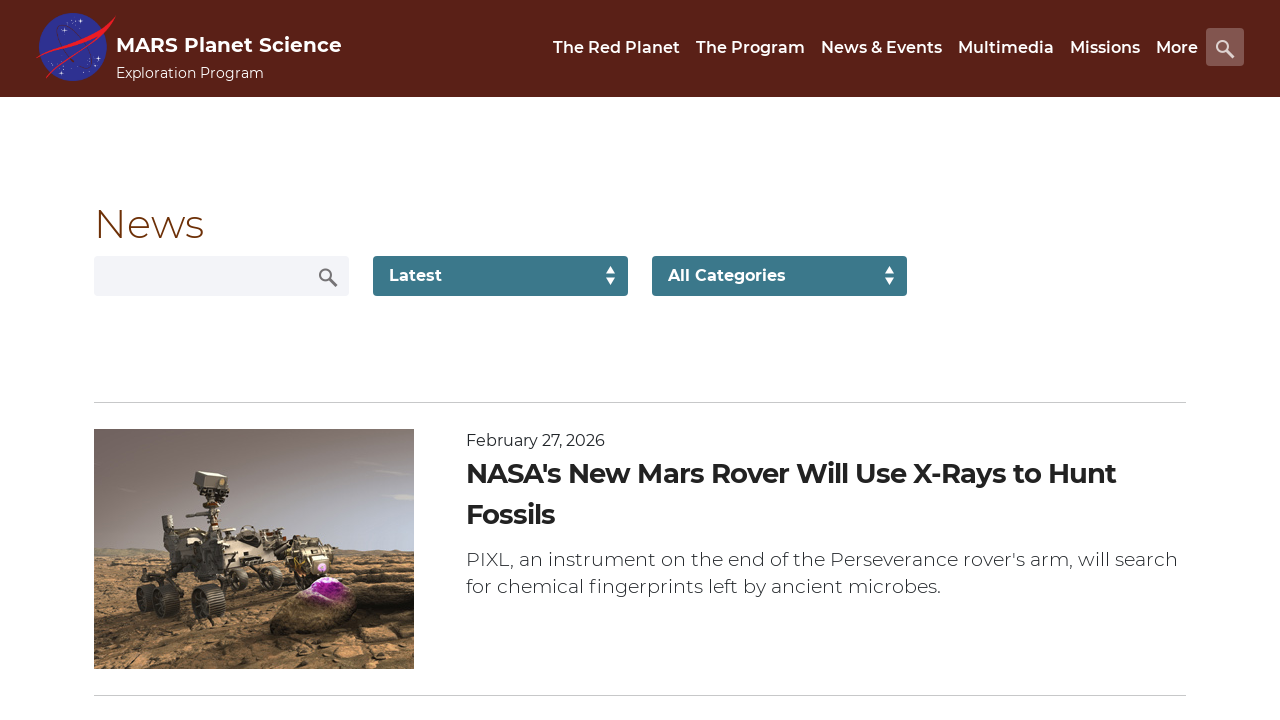

Navigated to Mars news page
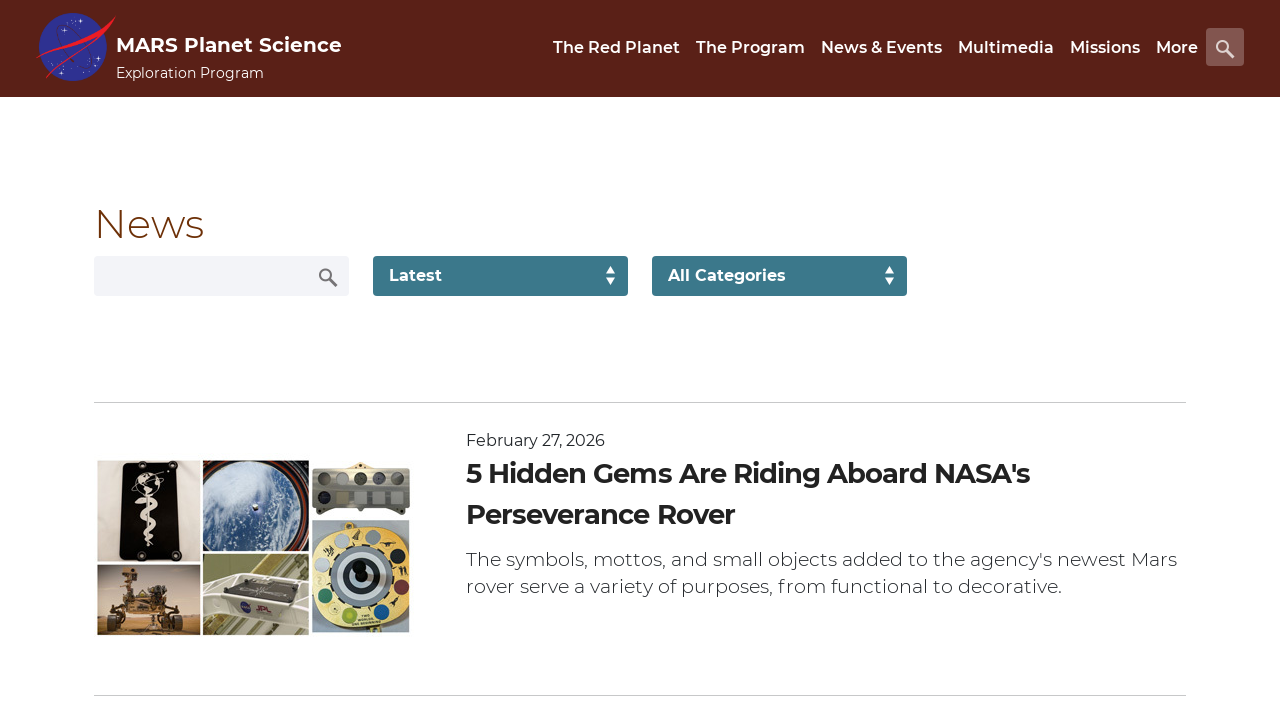

News list content loaded
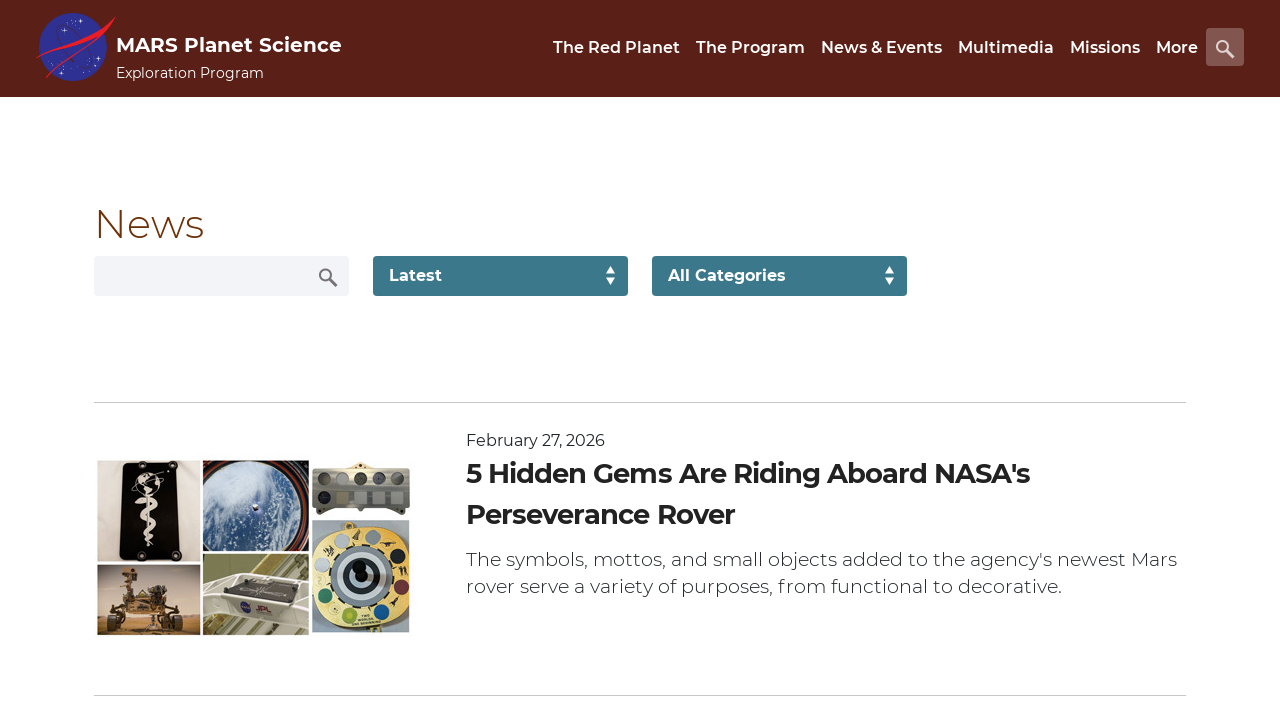

News article title verified and present
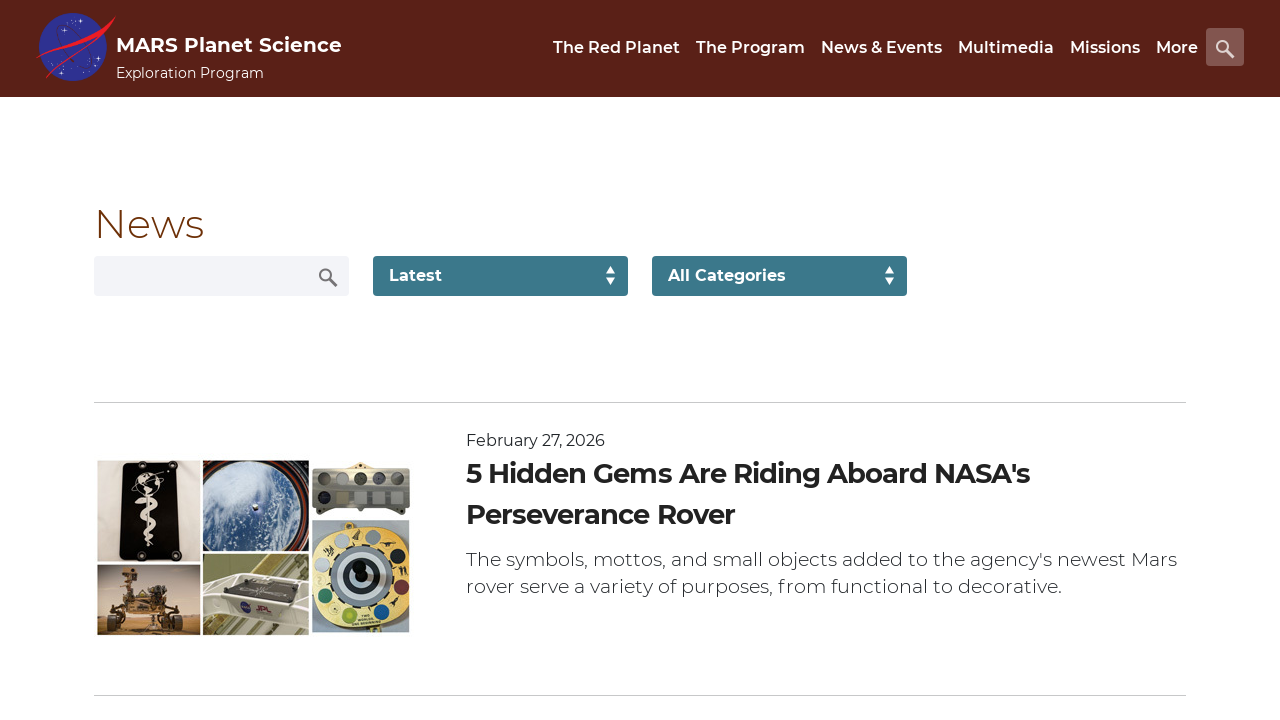

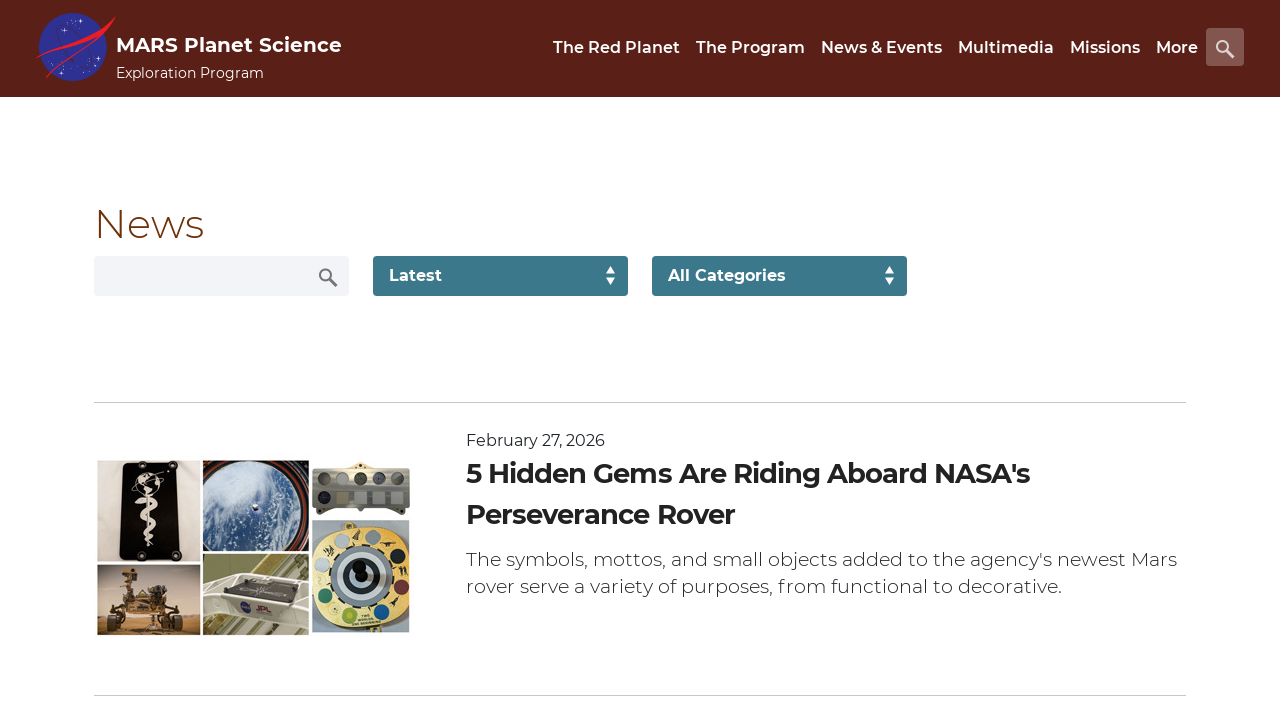